Tests file upload functionality by selecting a file, clicking upload, and verifying the "File Uploaded!" confirmation message is displayed.

Starting URL: https://the-internet.herokuapp.com/upload

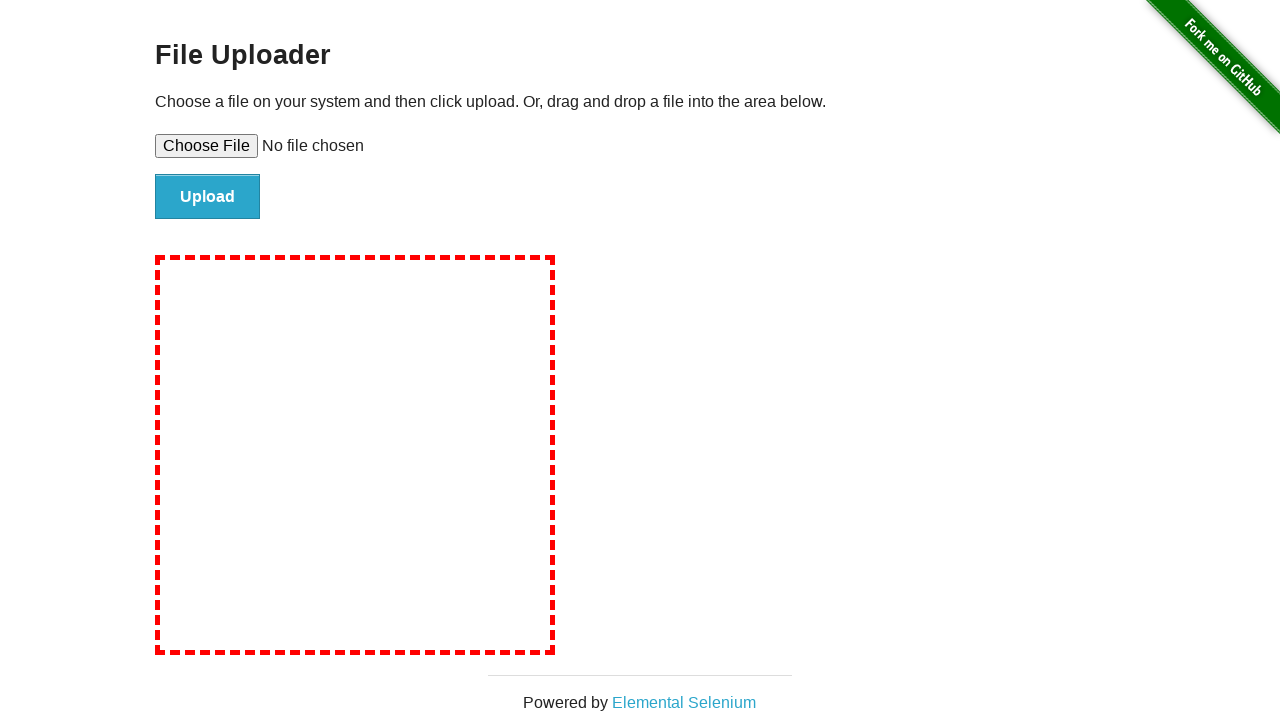

Selected test file for upload
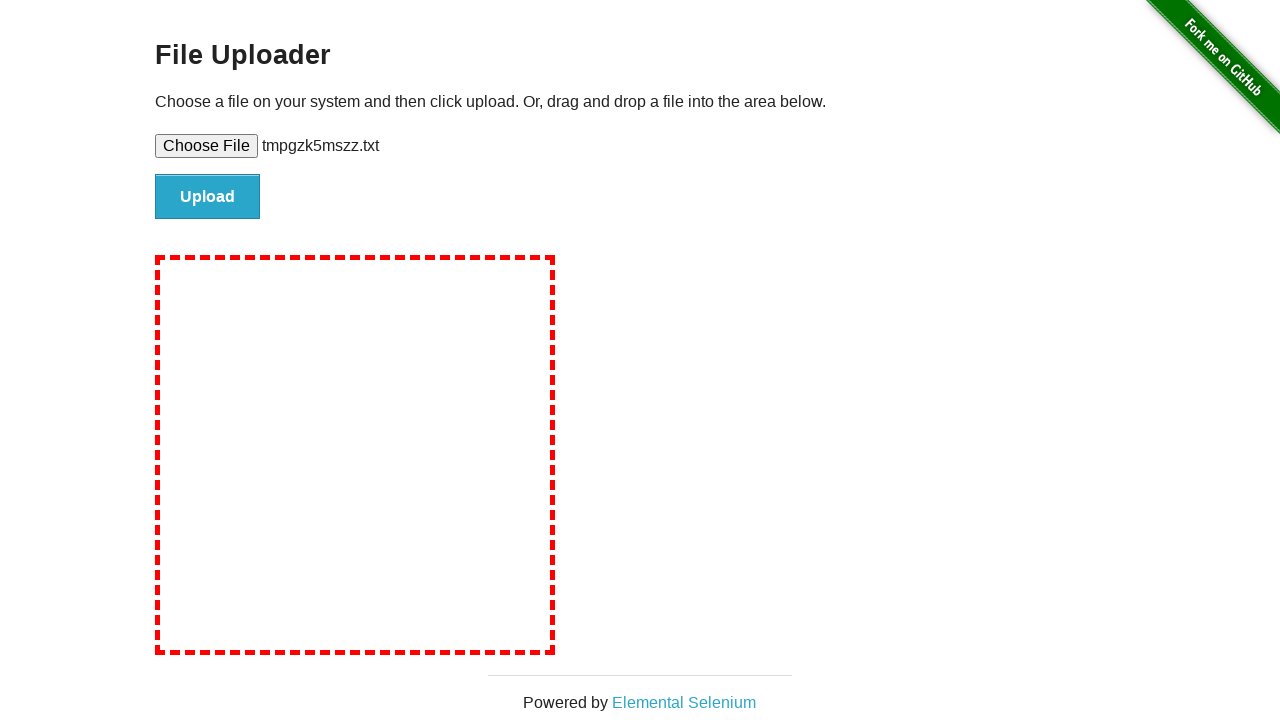

Clicked upload button at (208, 197) on #file-submit
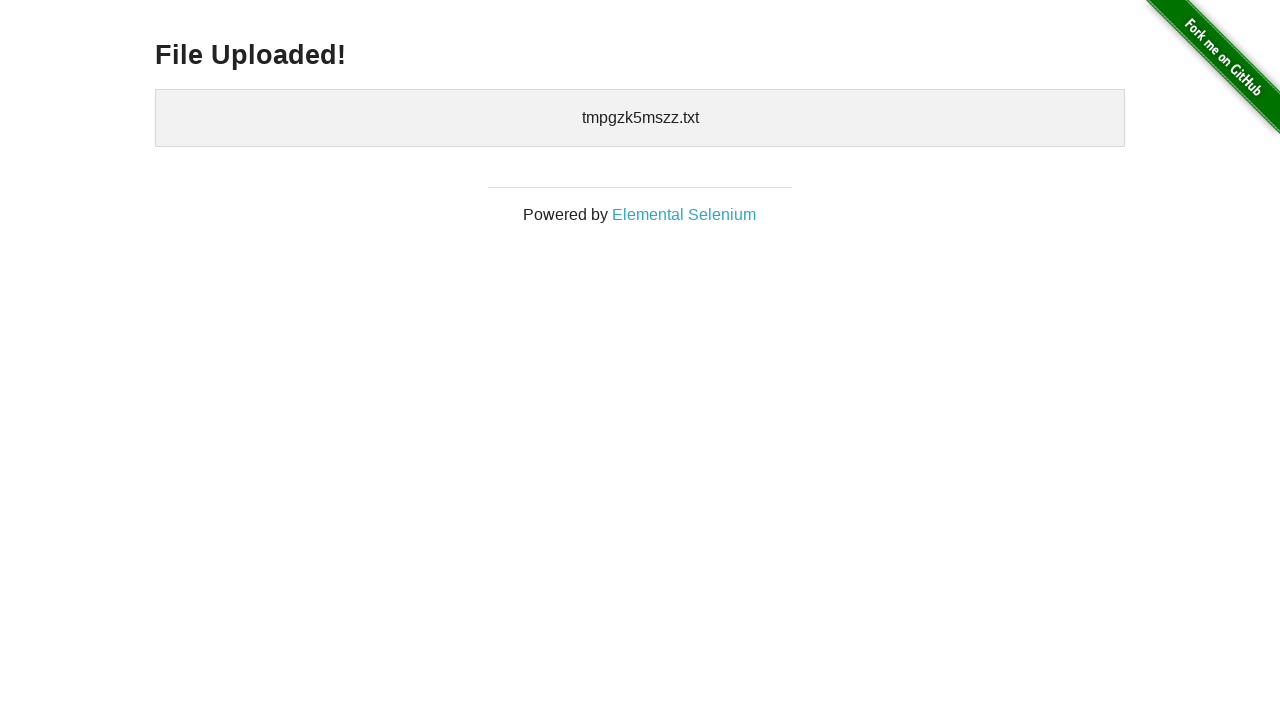

File upload confirmation heading became visible
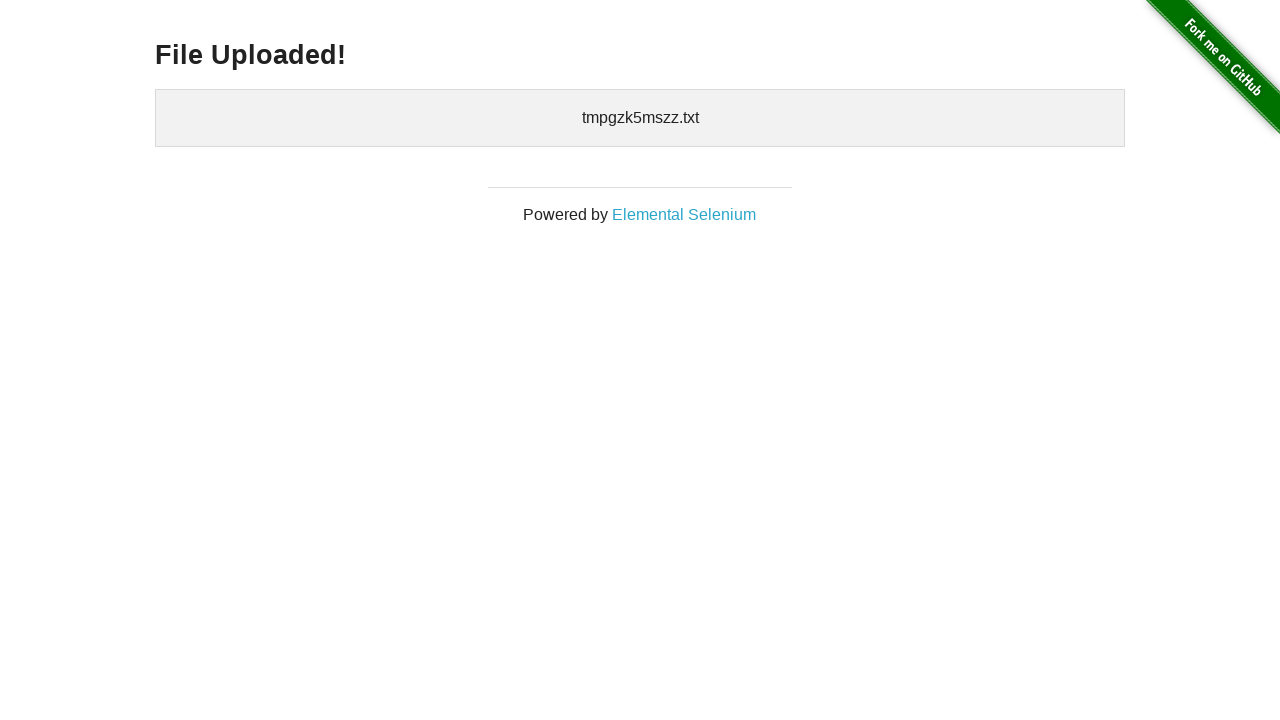

Verified 'File Uploaded' confirmation message is displayed
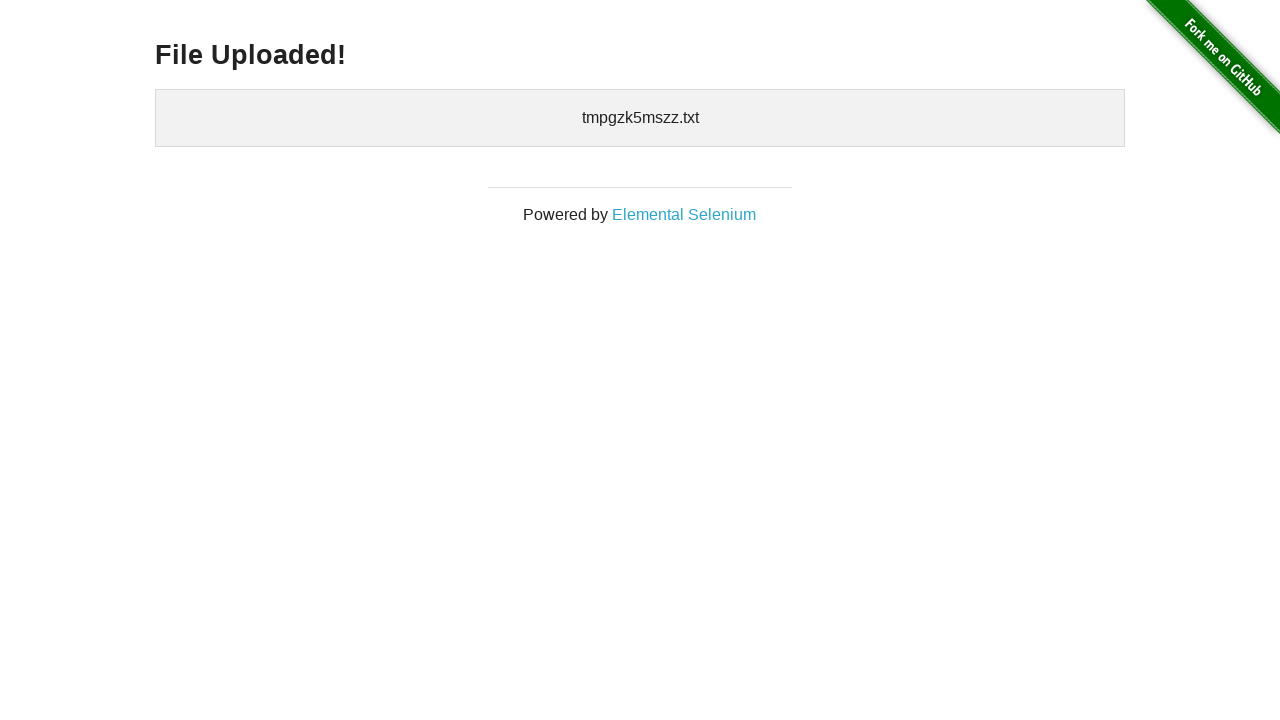

Cleaned up temporary test file
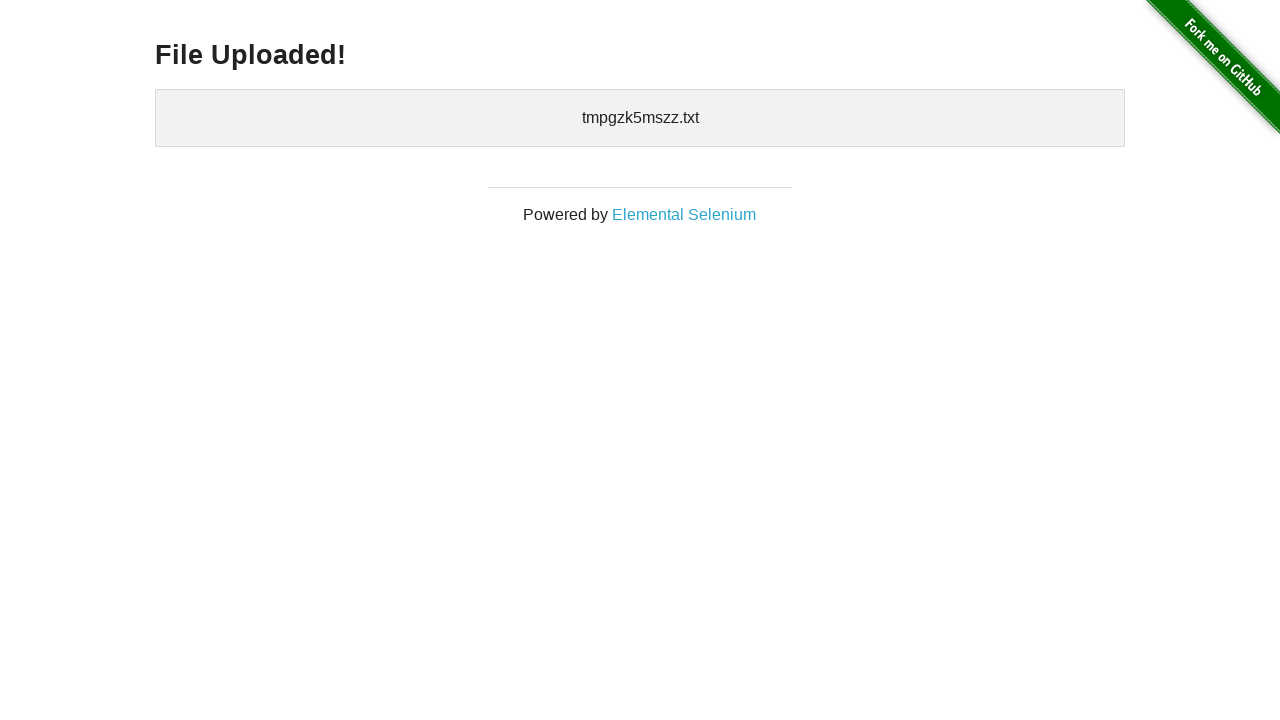

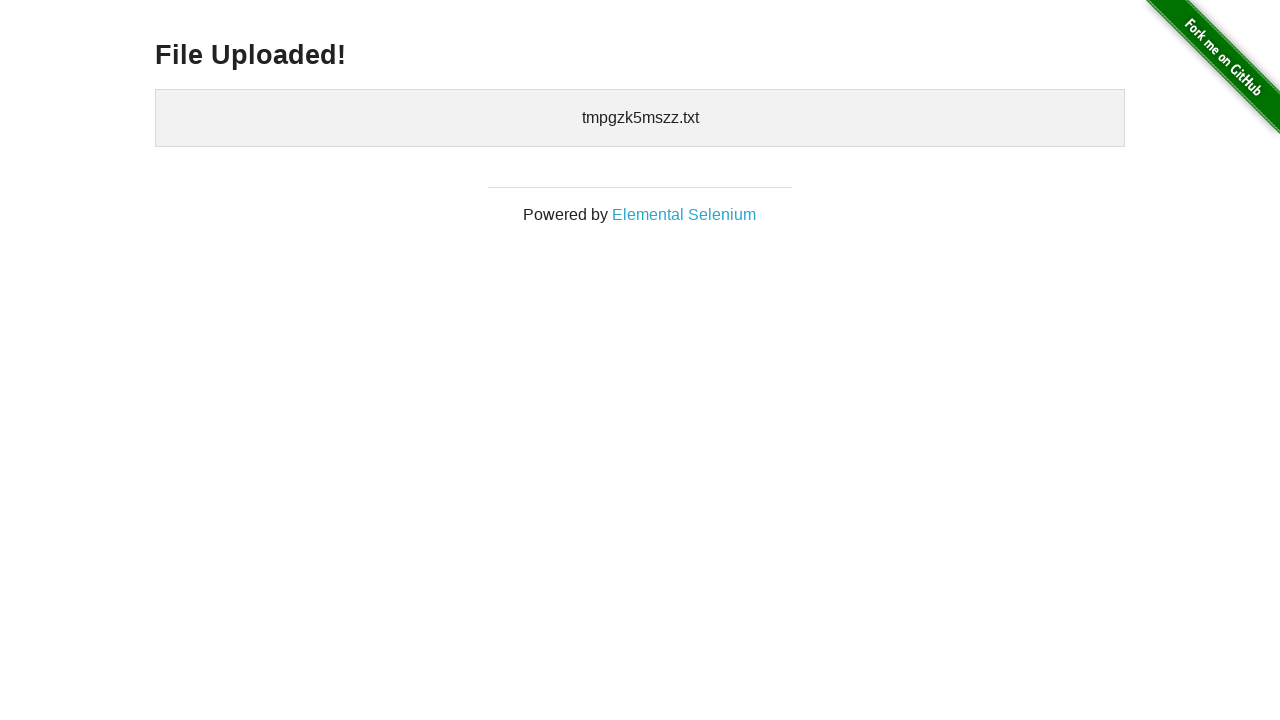